Navigates to the Horizontal Slider page and then clicks on the Elemental Selenium link

Starting URL: https://the-internet.herokuapp.com/

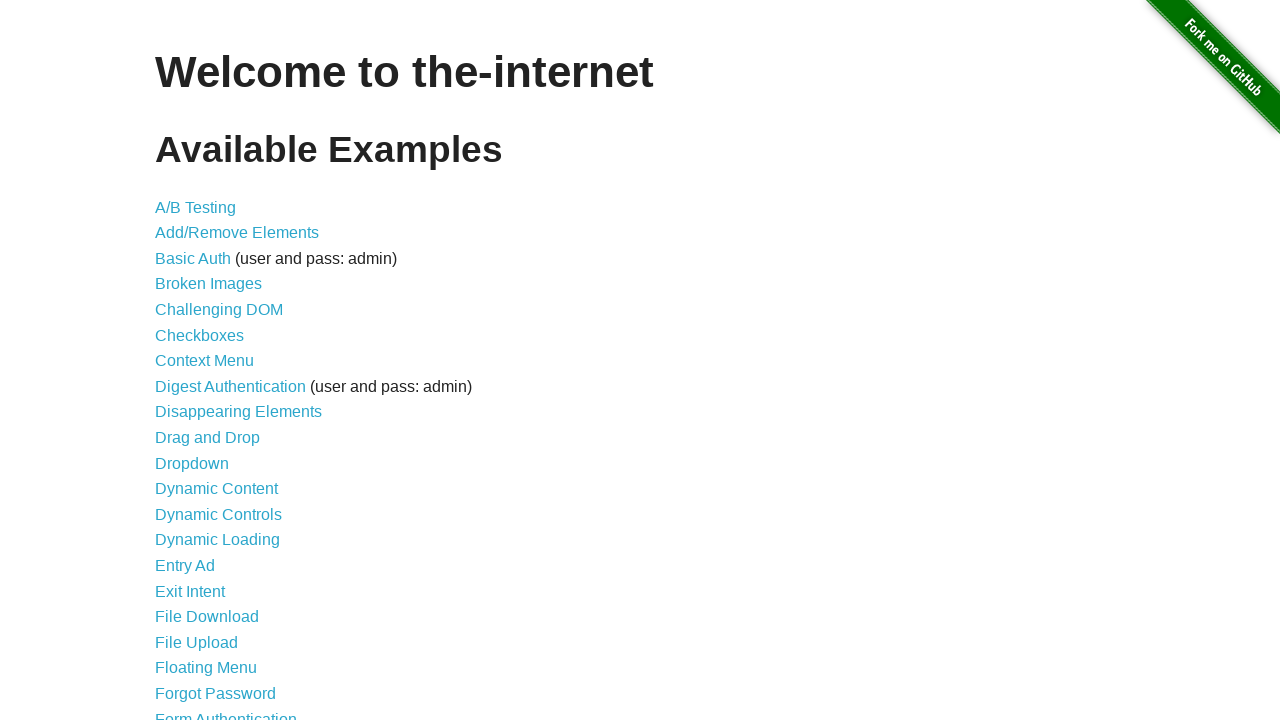

Navigated to the-internet.herokuapp.com homepage
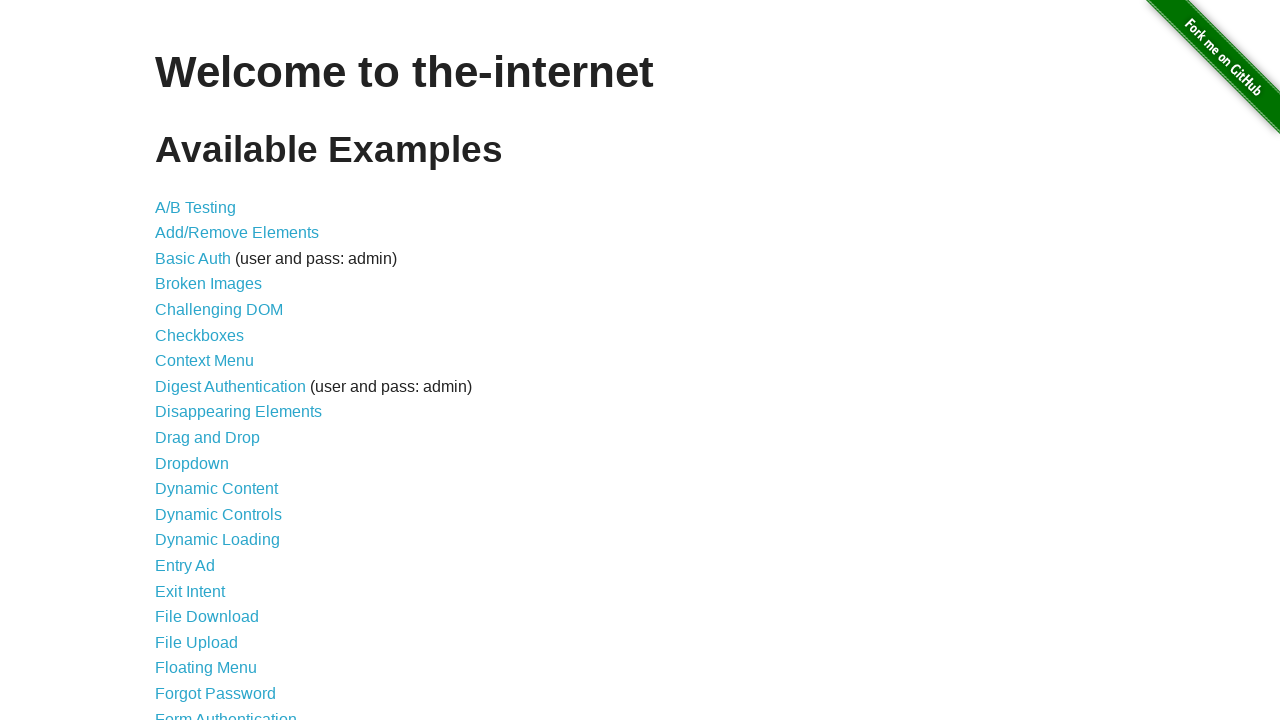

Clicked on Horizontal Slider link at (214, 361) on text=Horizontal Slider
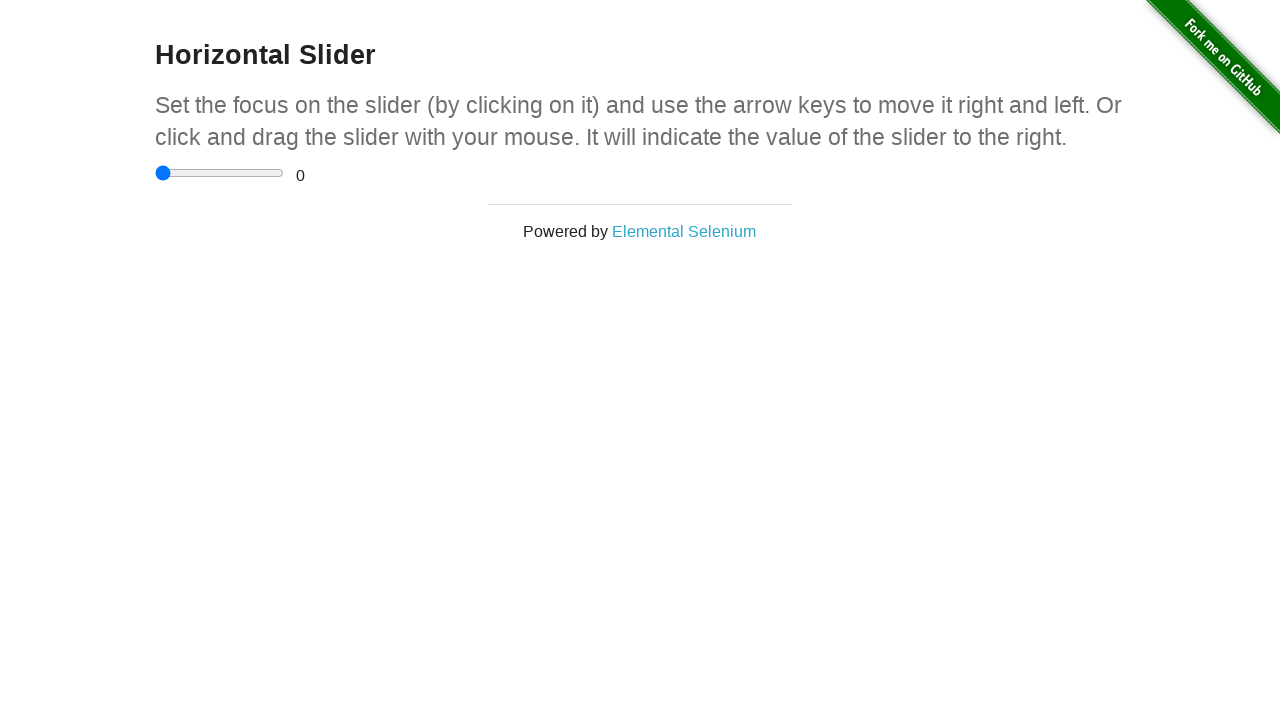

h3 header element loaded
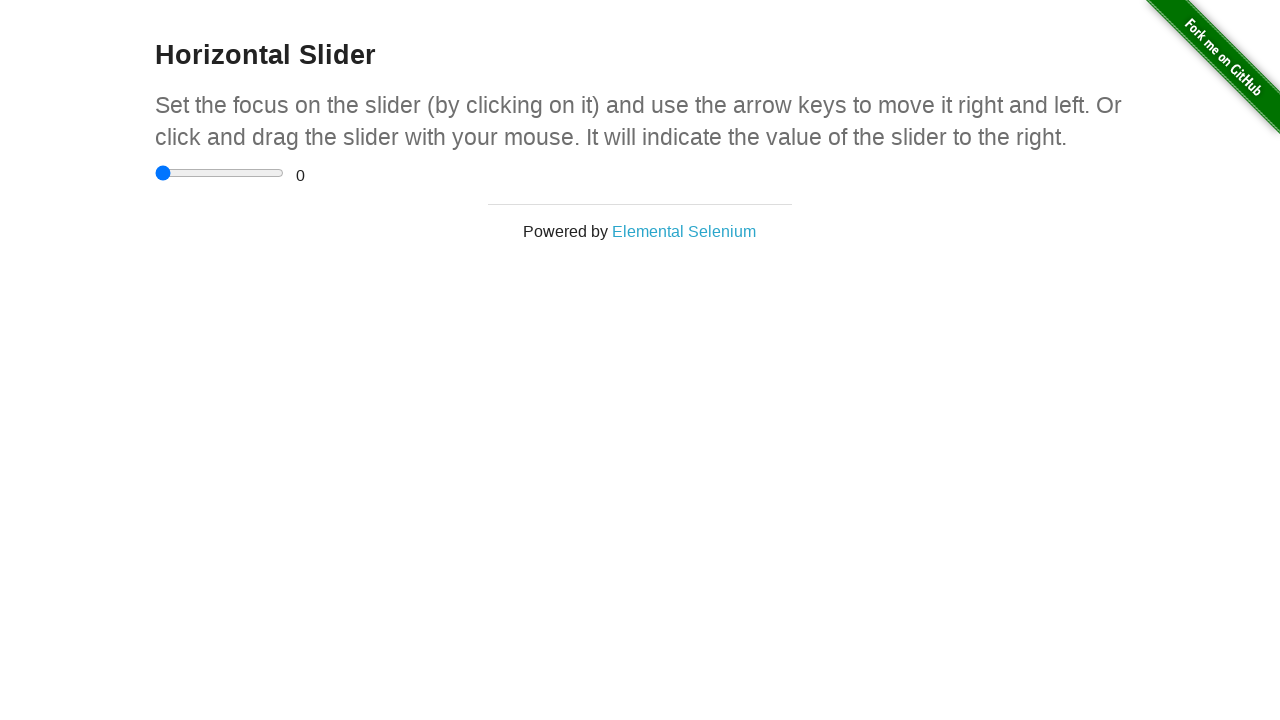

h4 header element loaded
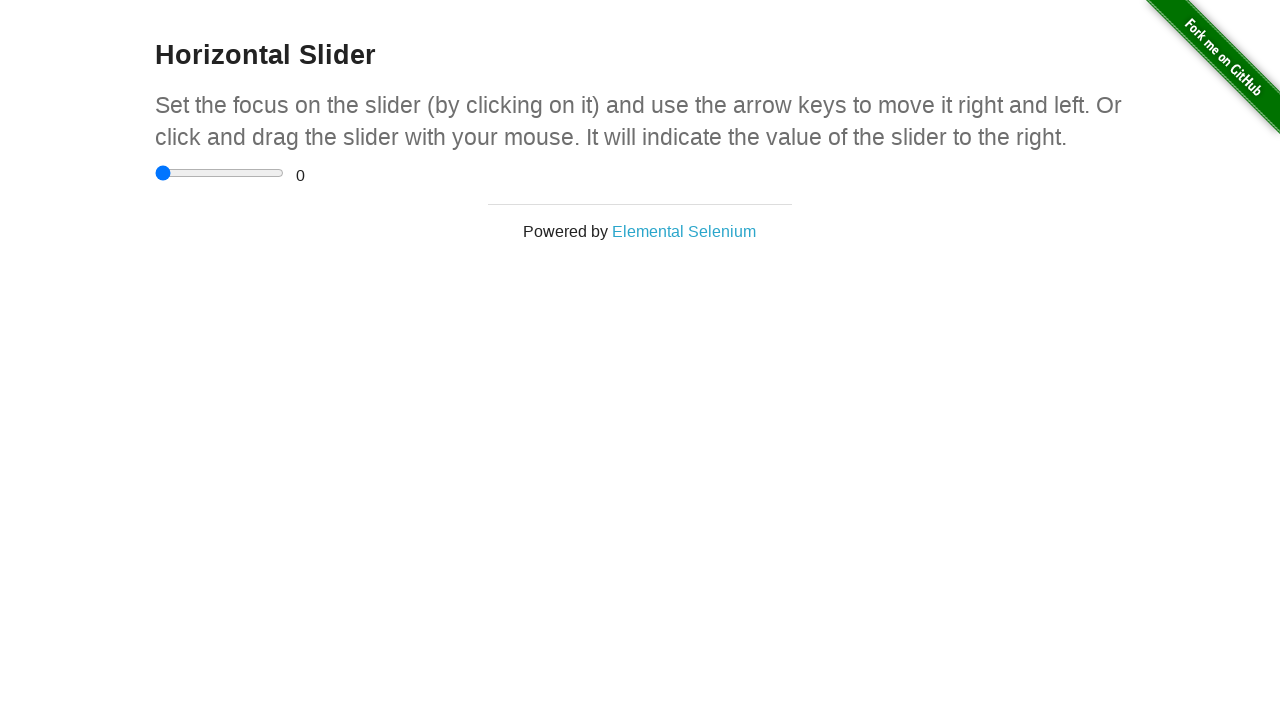

Clicked on Elemental Selenium link at (684, 231) on text=Elemental Selenium
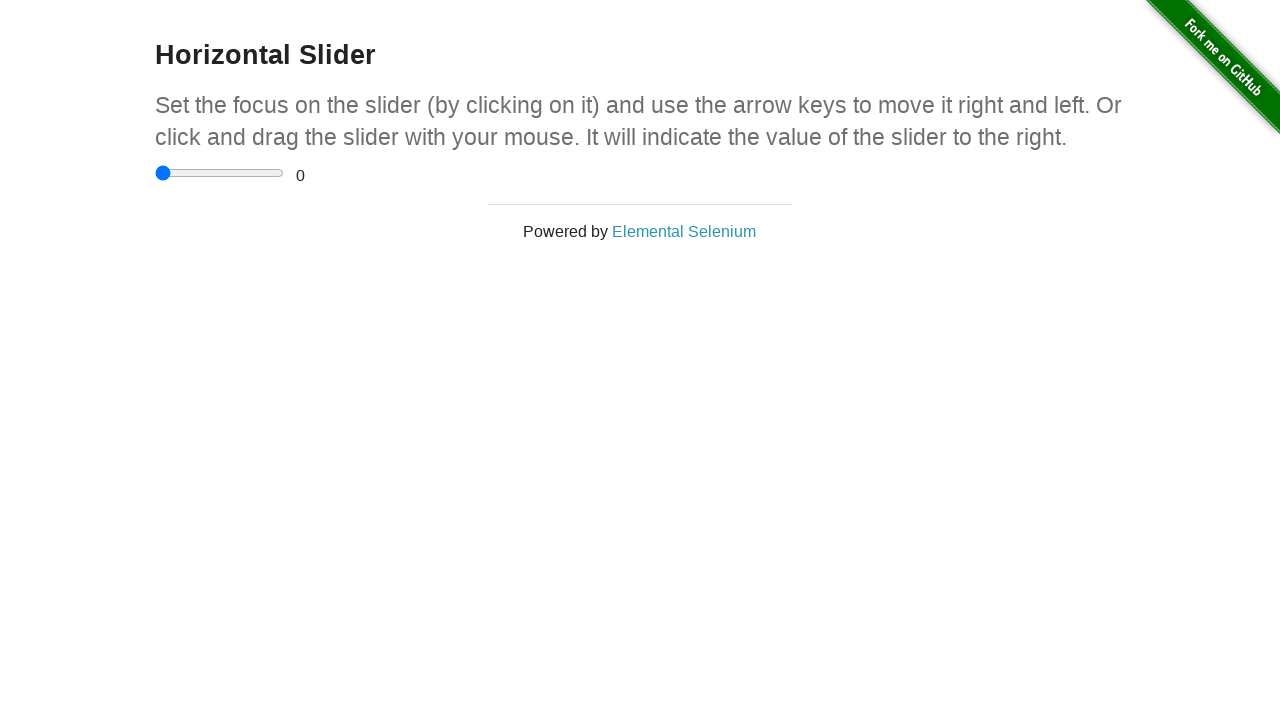

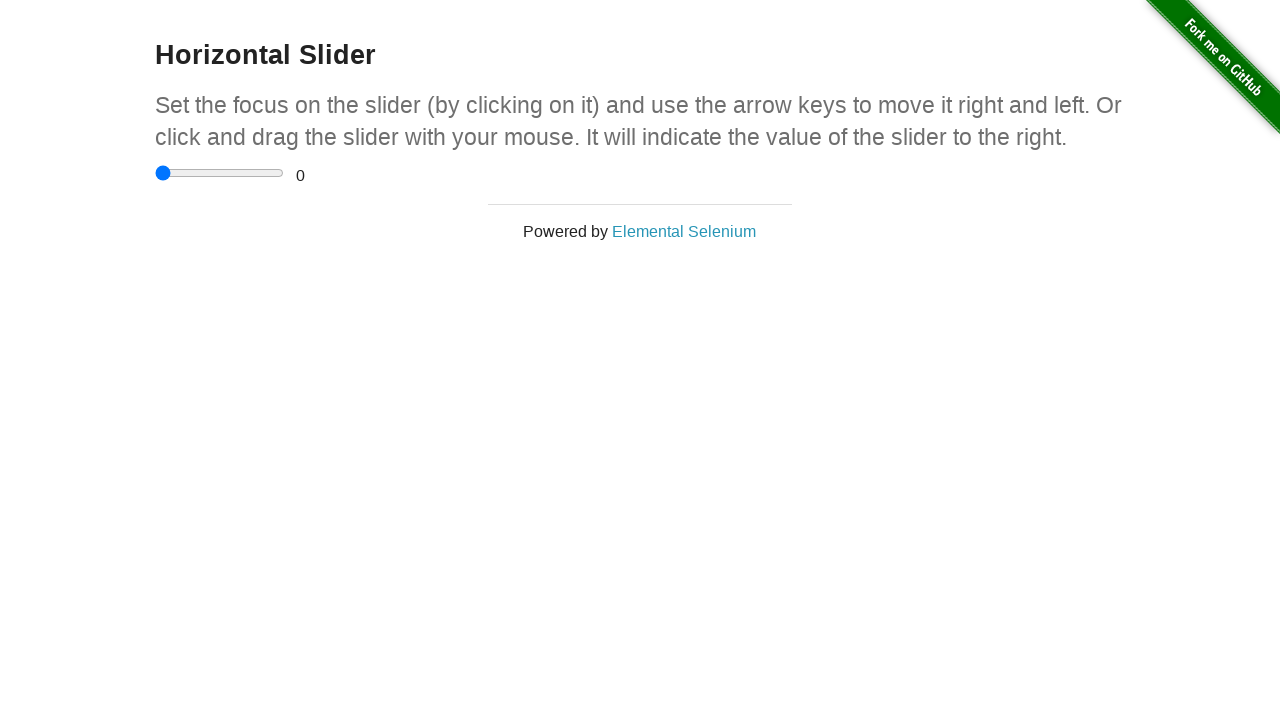